Tests adding a product to cart by searching through product names and clicking the ADD TO CART button for a product containing "Cucumber" in its name

Starting URL: https://rahulshettyacademy.com/seleniumPractise/

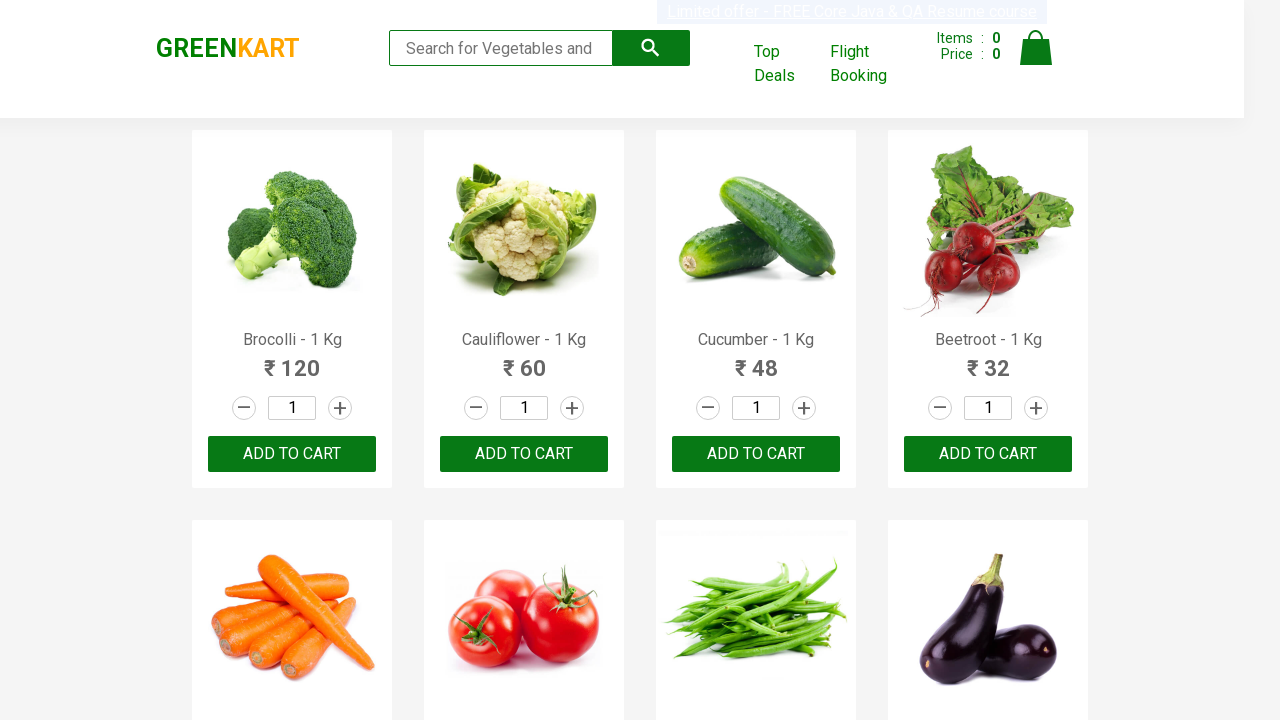

Waited for product names to load
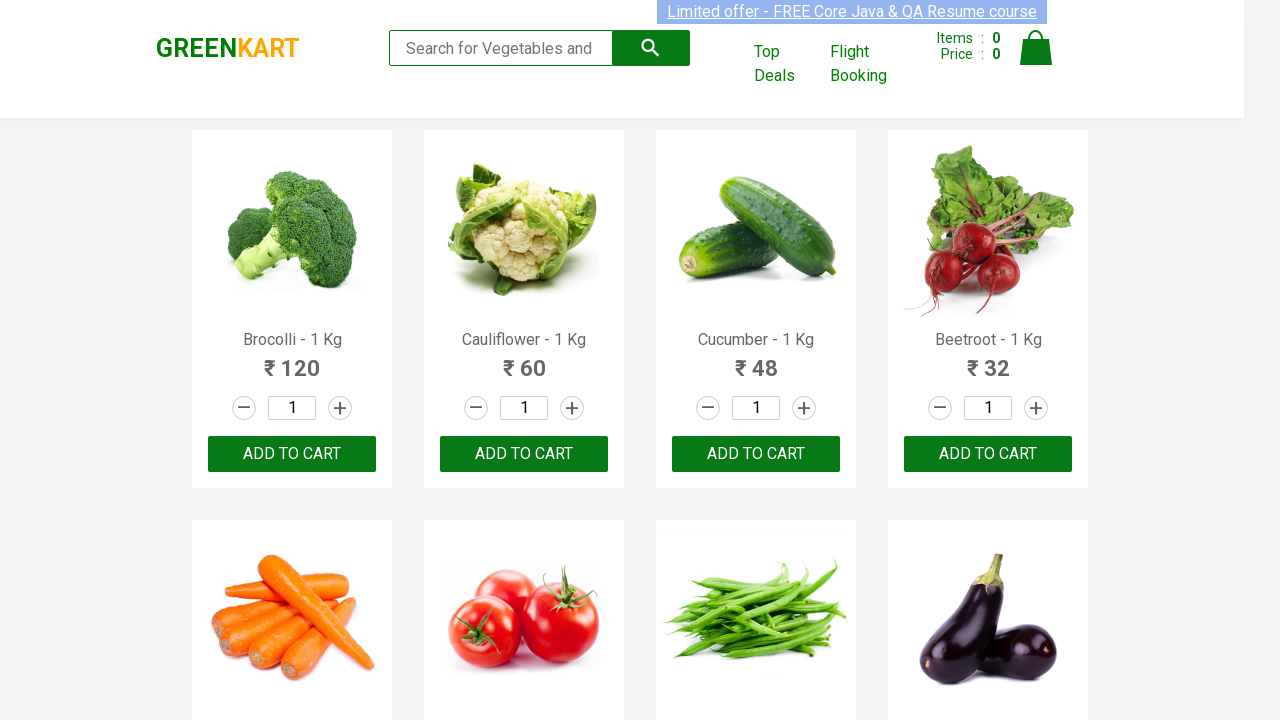

Retrieved all product name elements from the page
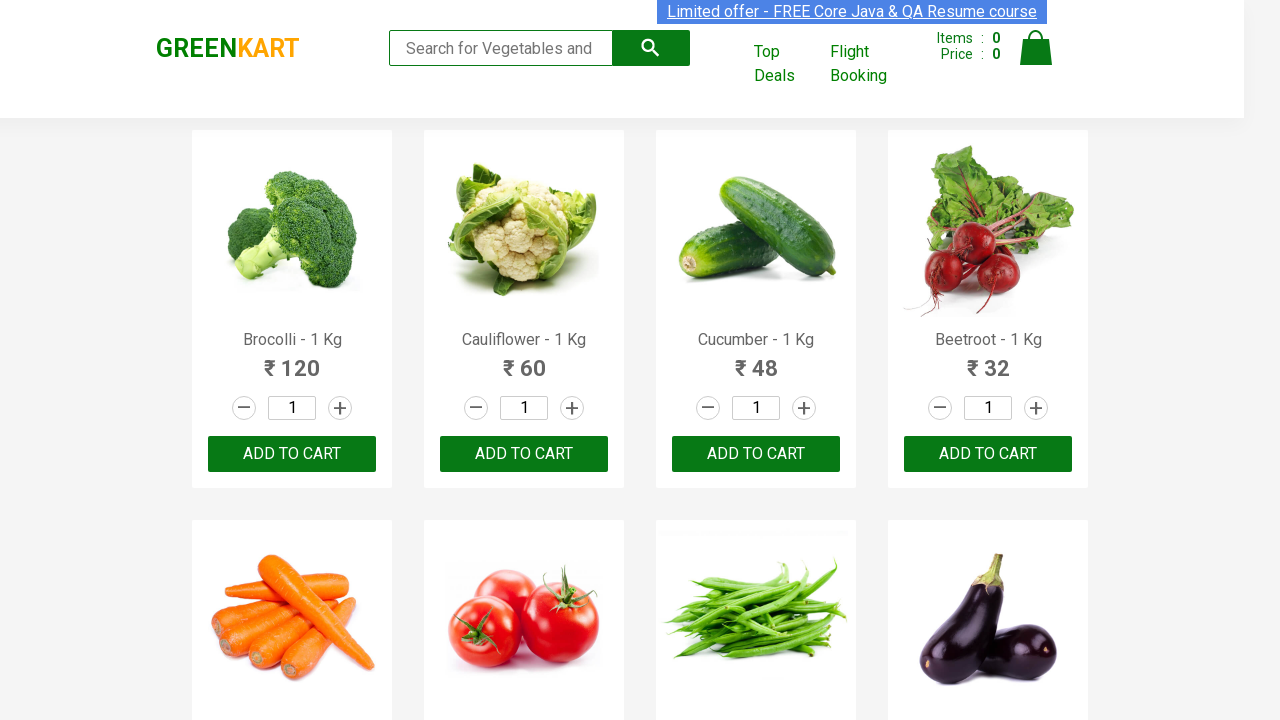

Checked product at index 0: Brocolli - 1 Kg
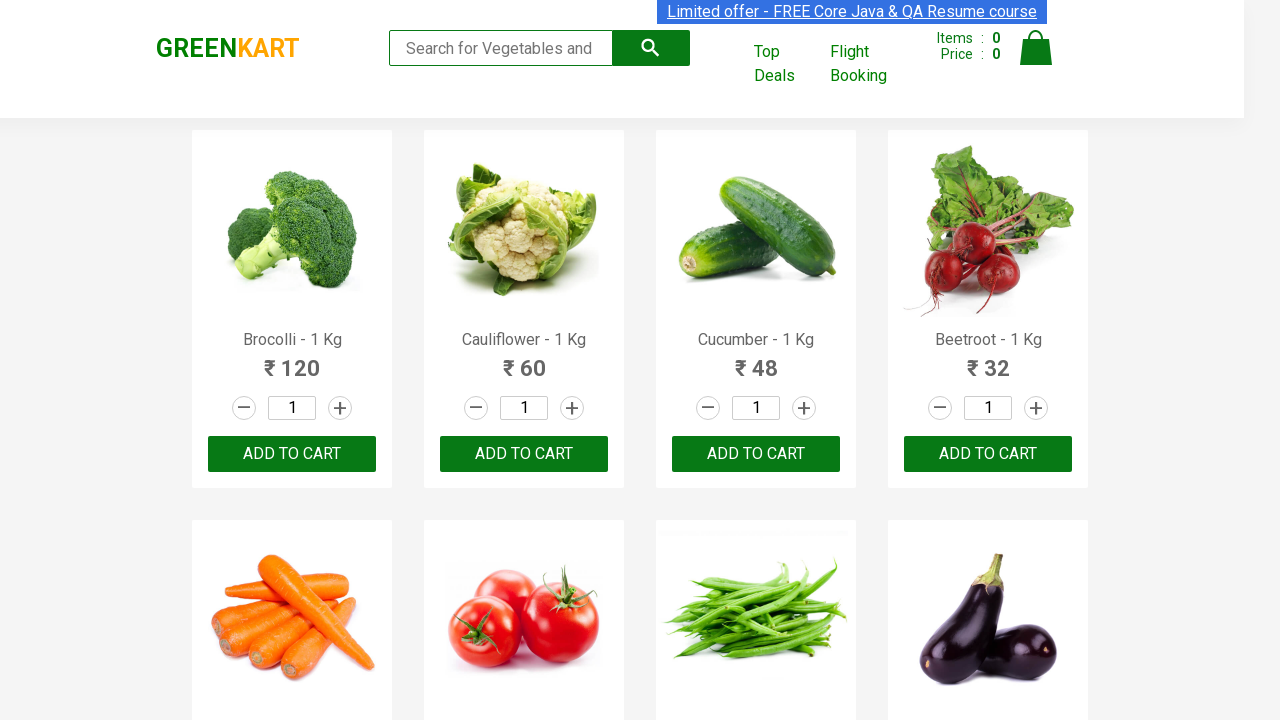

Checked product at index 1: Cauliflower - 1 Kg
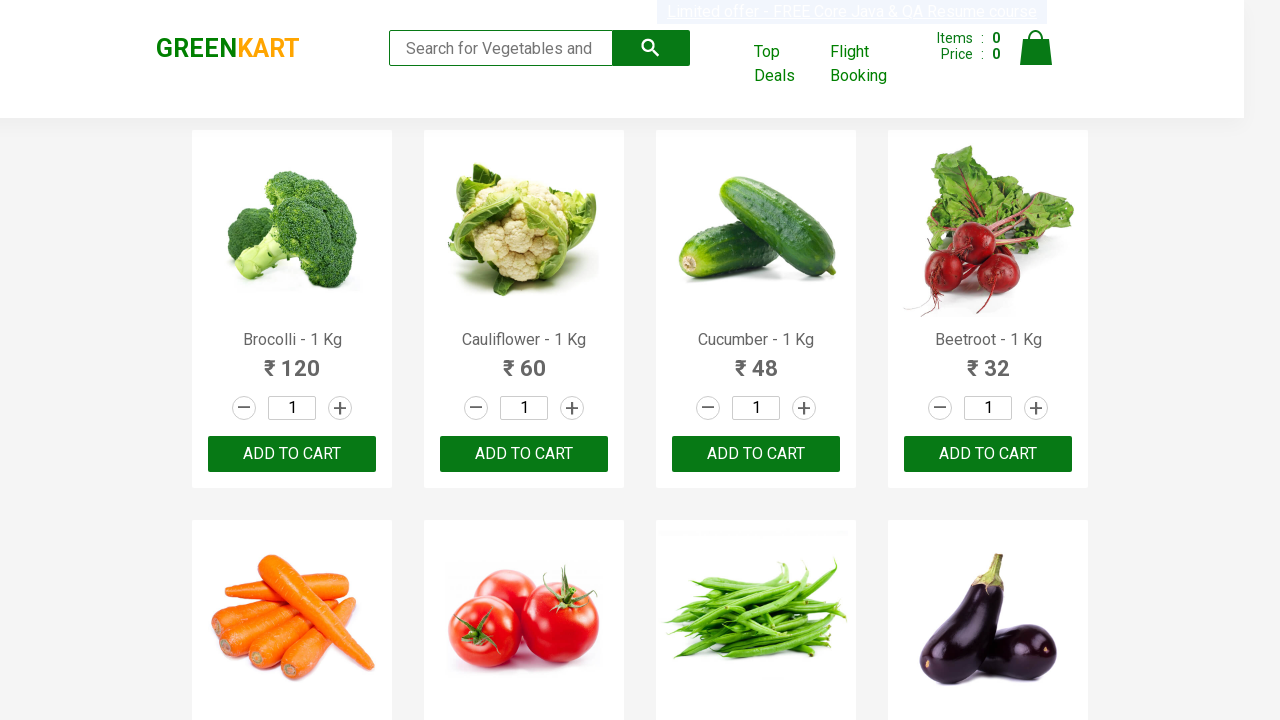

Checked product at index 2: Cucumber - 1 Kg
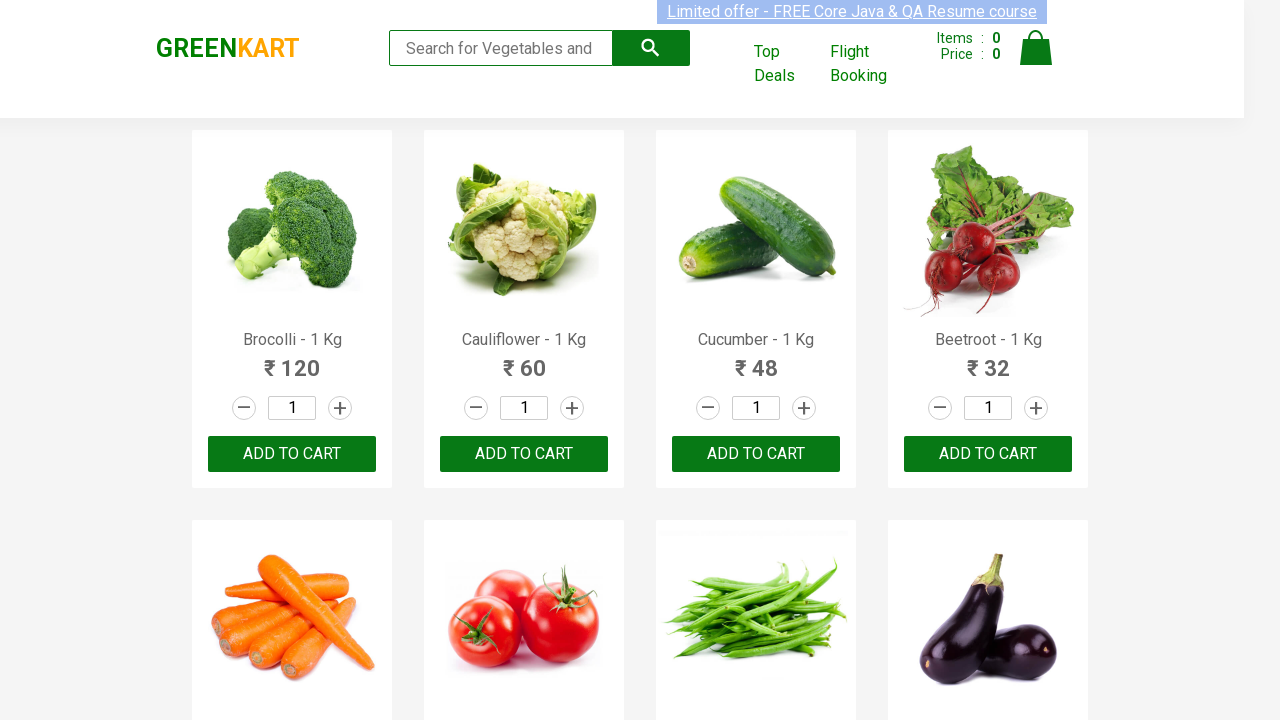

Clicked ADD TO CART button for product containing 'Cucumber': Cucumber - 1 Kg at (756, 454) on xpath=//button[text()='ADD TO CART'] >> nth=2
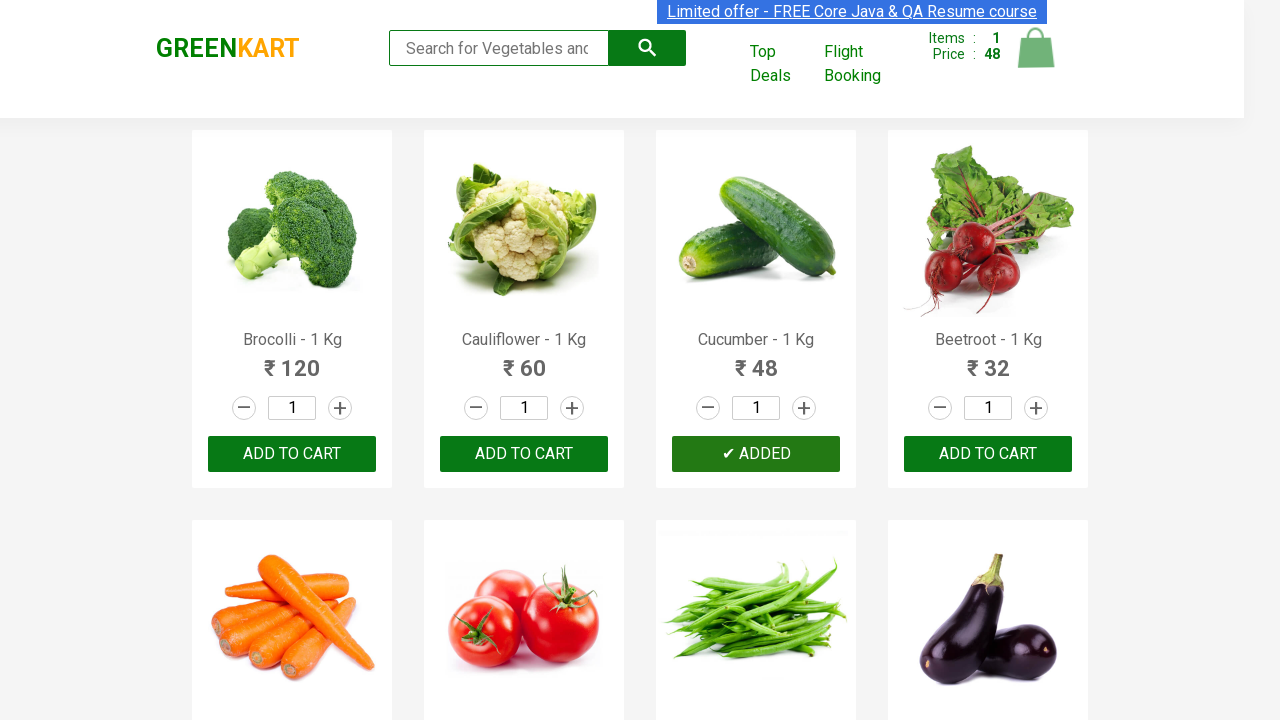

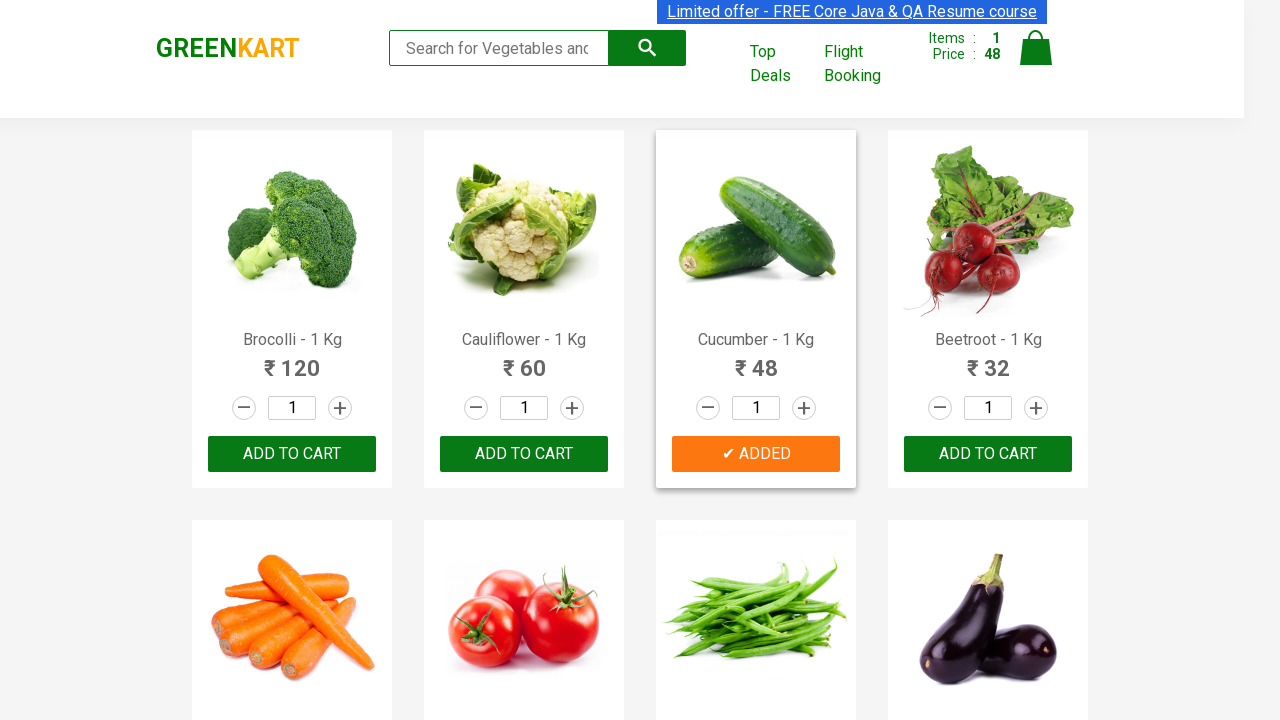